Tests window handling by opening a new window, switching between parent and child windows, and closing the child window

Starting URL: https://the-internet.herokuapp.com/windows

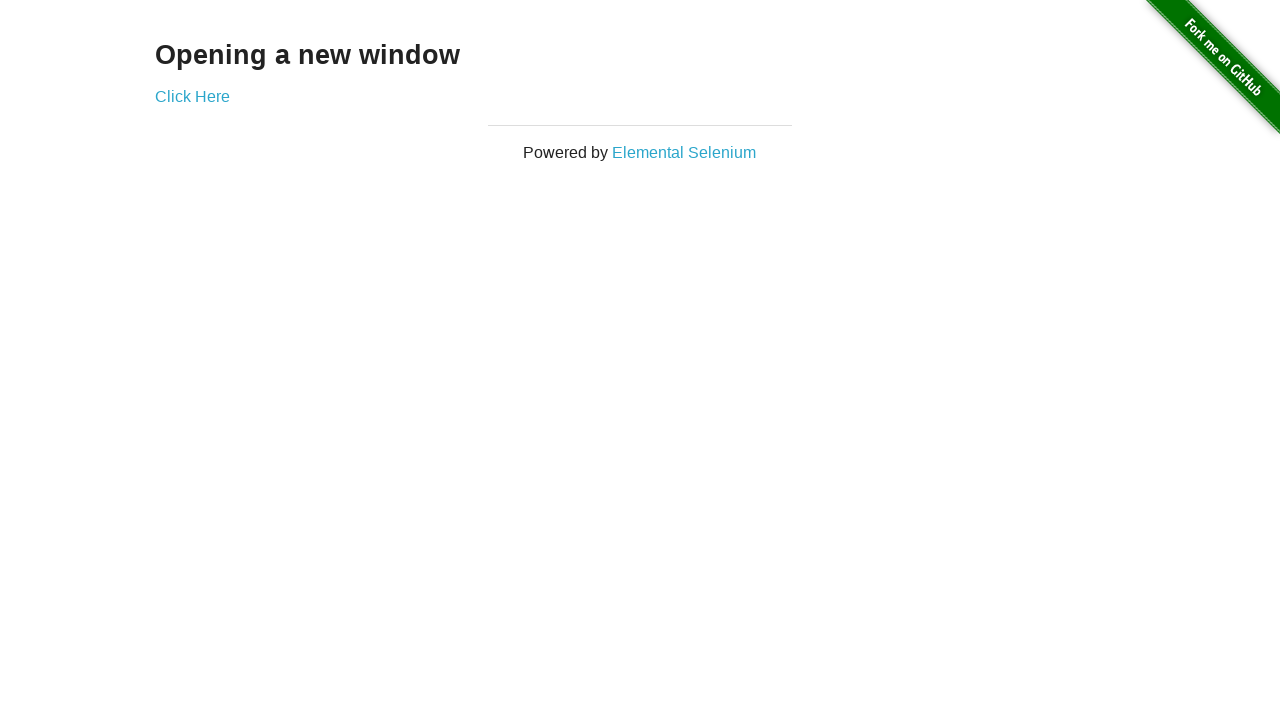

Navigated to the windows handling test page
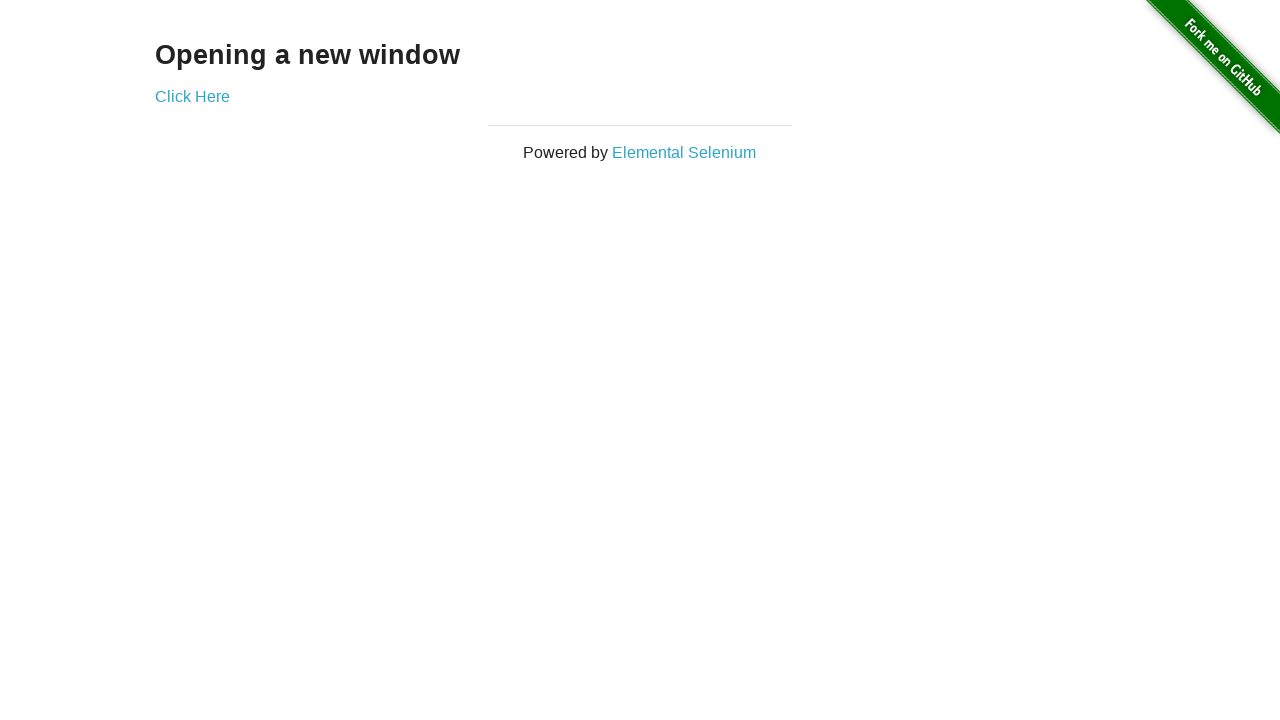

Clicked 'Click Here' link to open new window at (192, 96) on text=Click Here
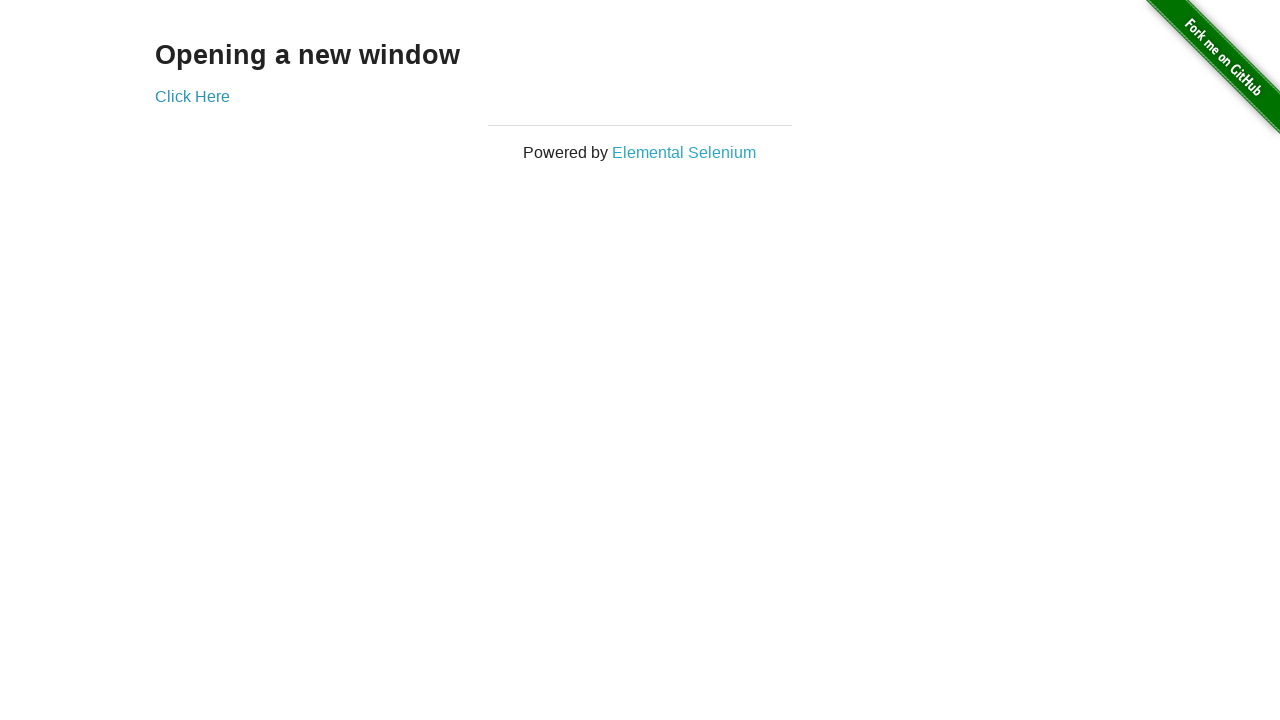

New window loaded
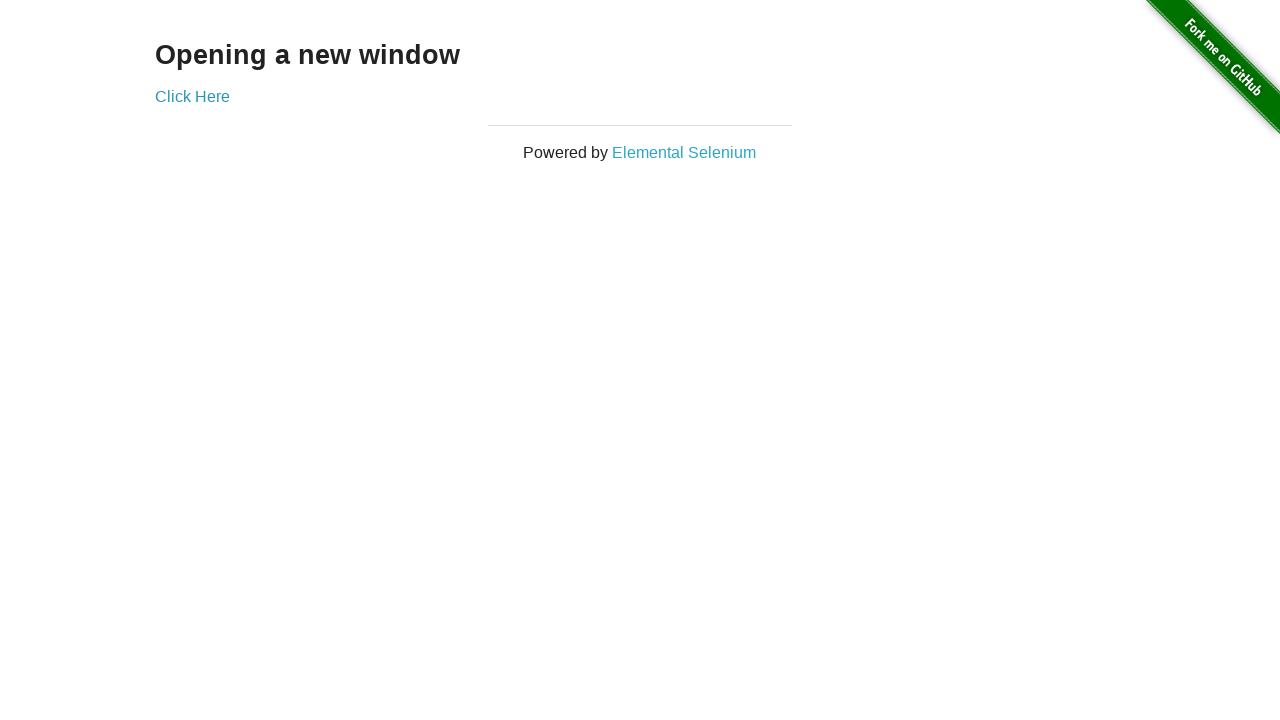

Retrieved child window text: 'New Window'
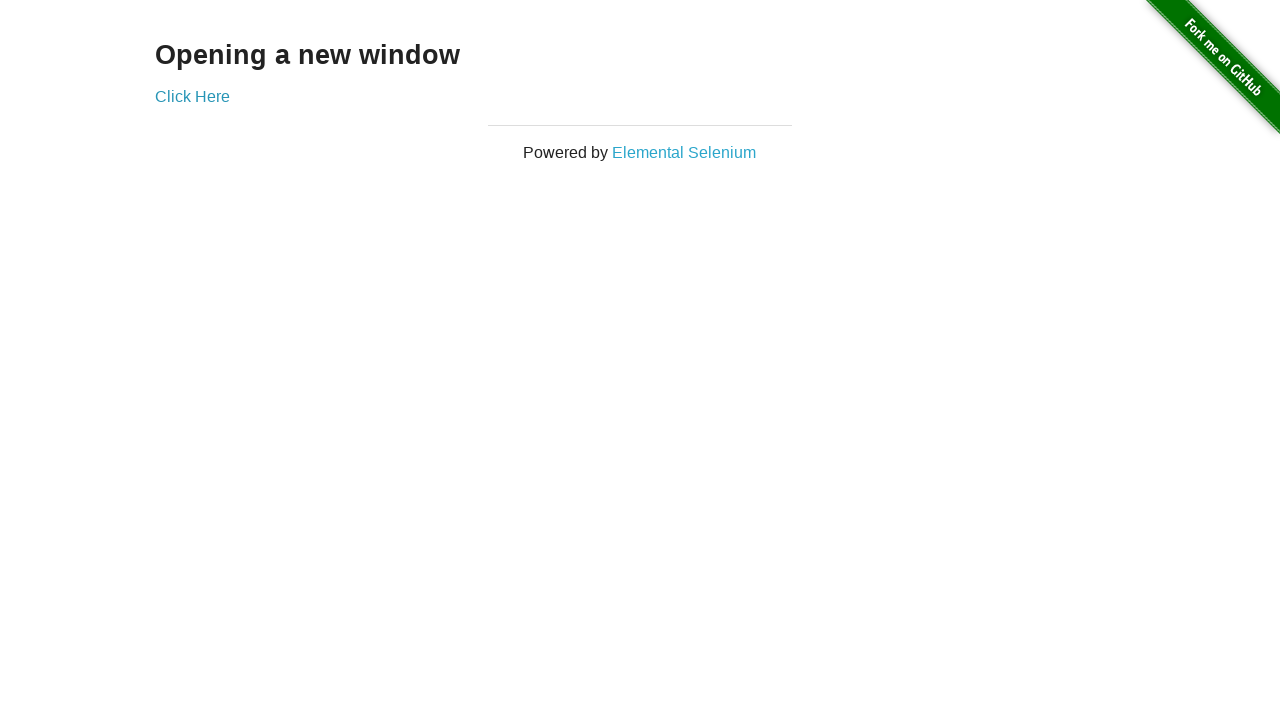

Retrieved parent window text: 'Opening a new window'
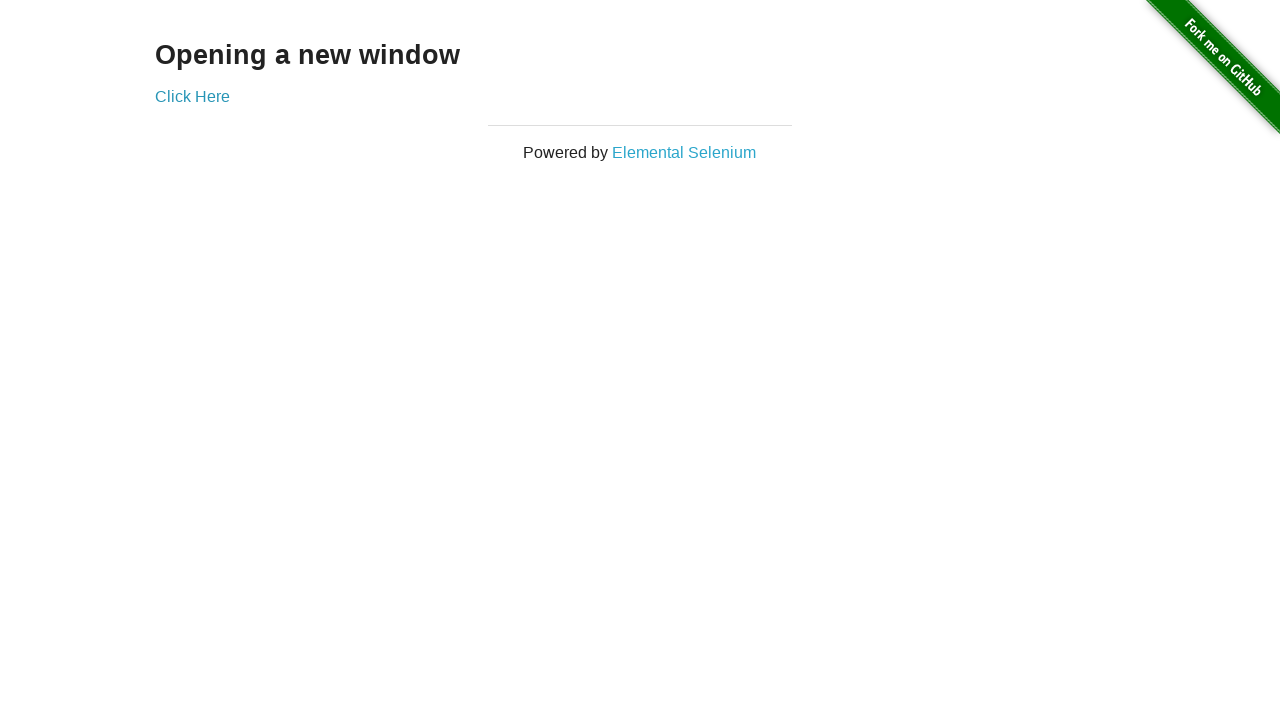

Closed the child window
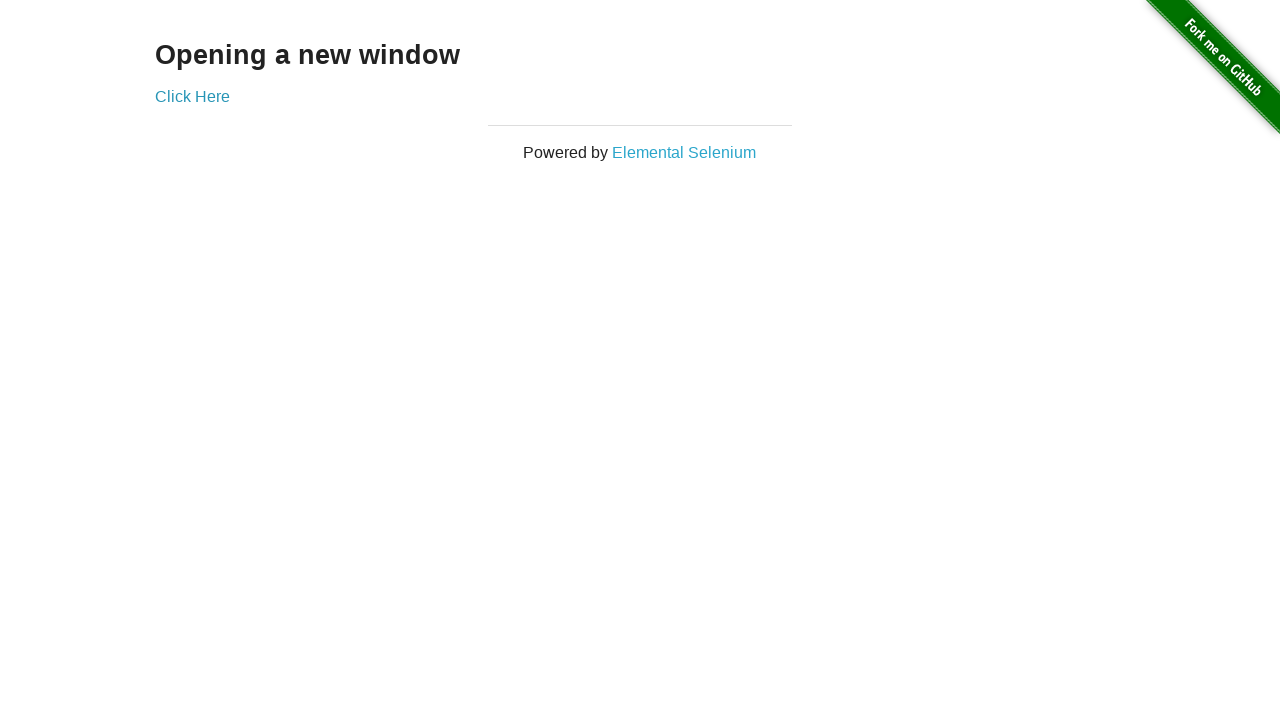

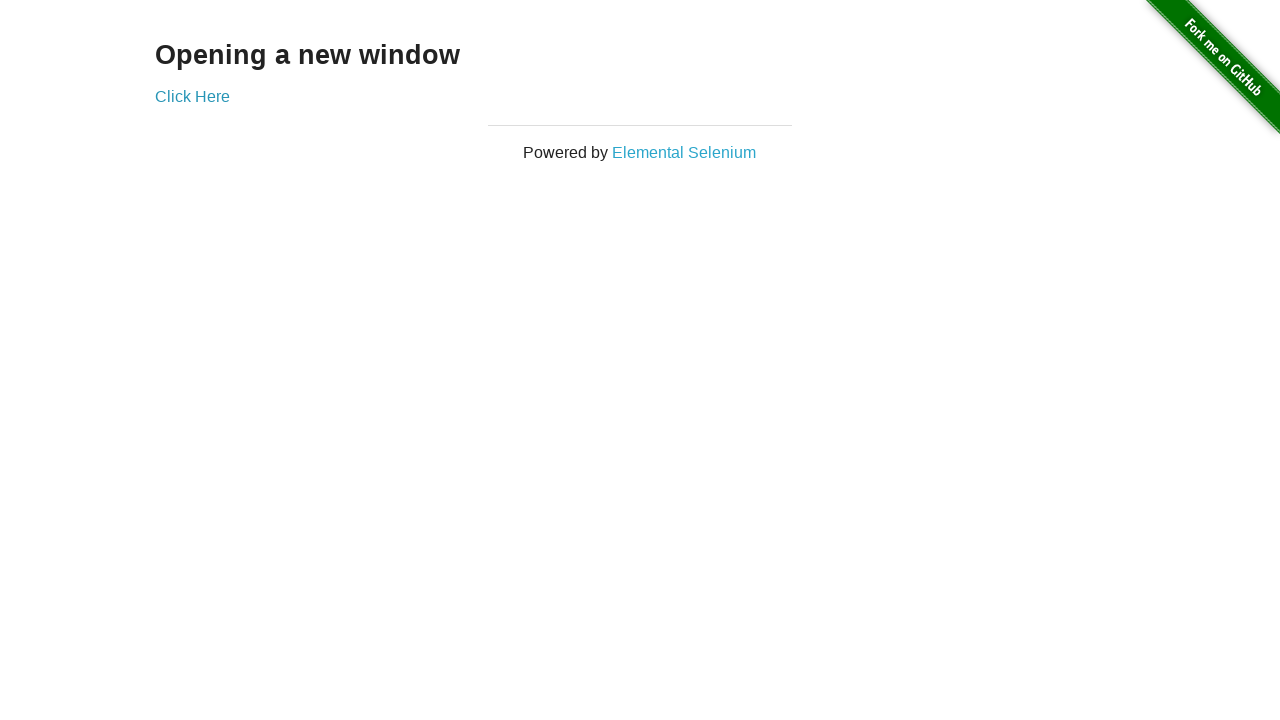